Navigates to Spotify, verifies links and paragraph elements are present, then refreshes the page

Starting URL: http://www.spotify.com

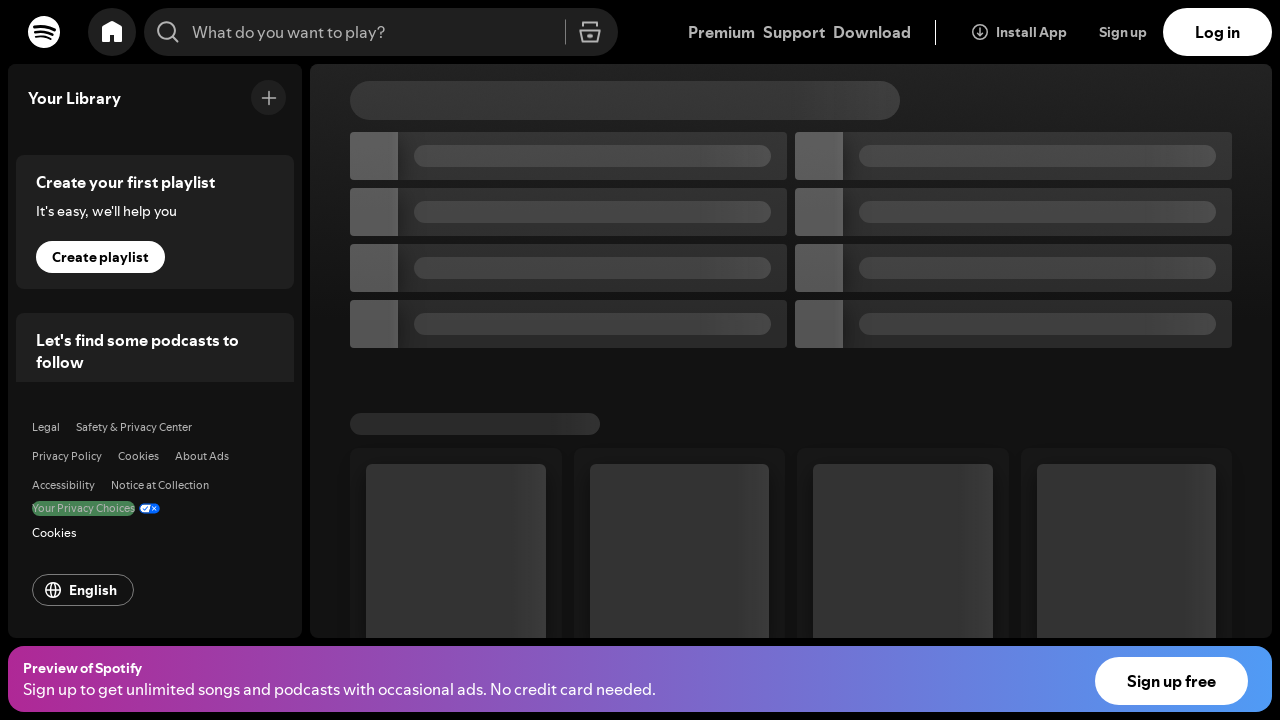

Page loaded with domcontentloaded state
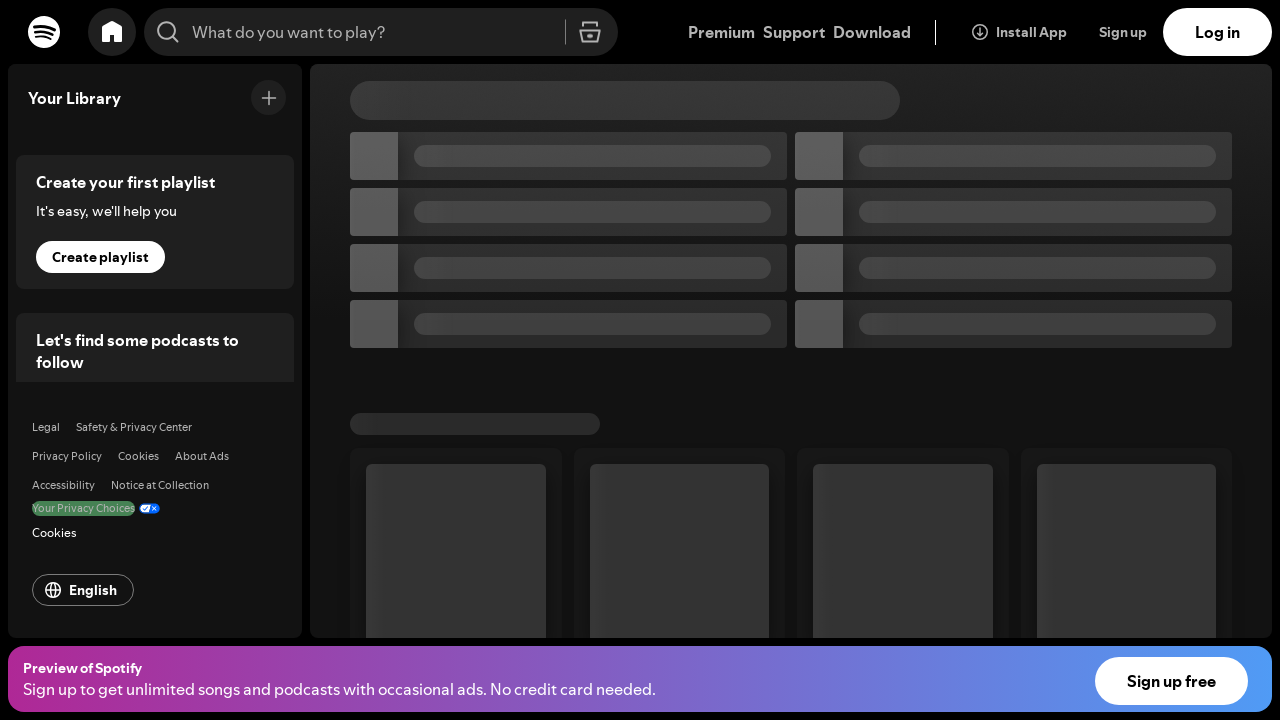

Verified that links are present on the page
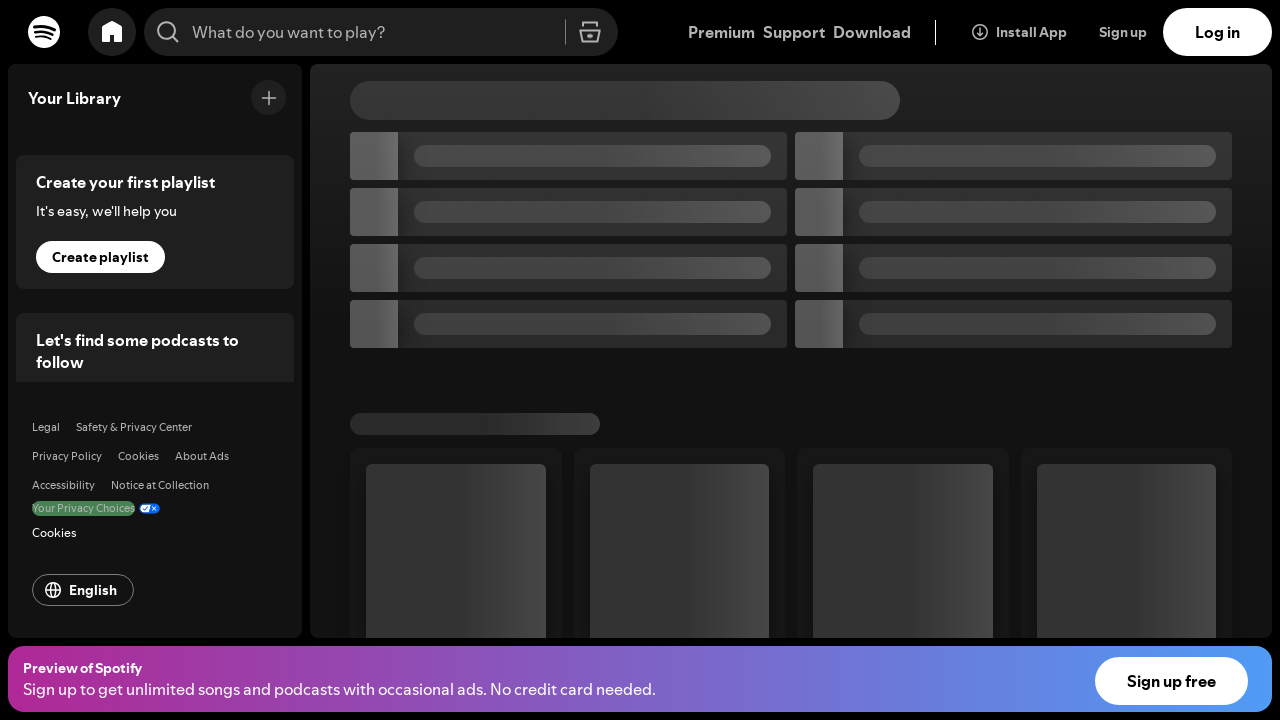

Verified that paragraph elements are present on the page
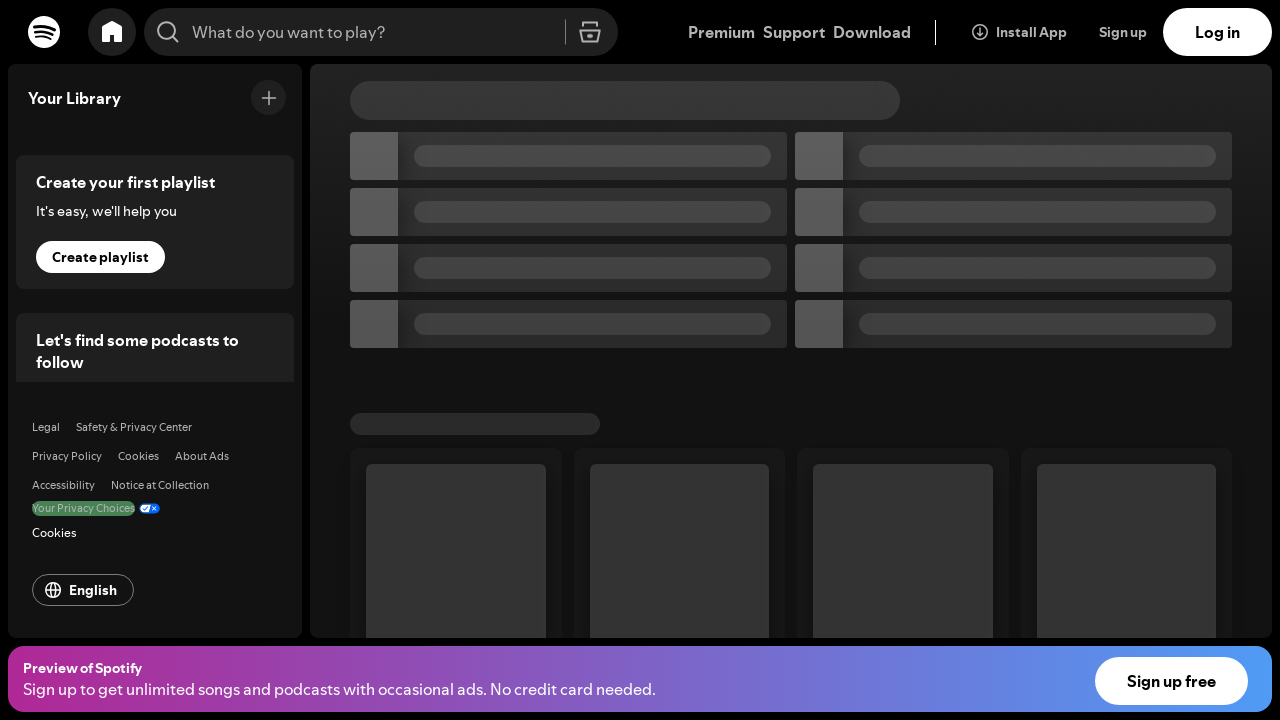

Page refreshed
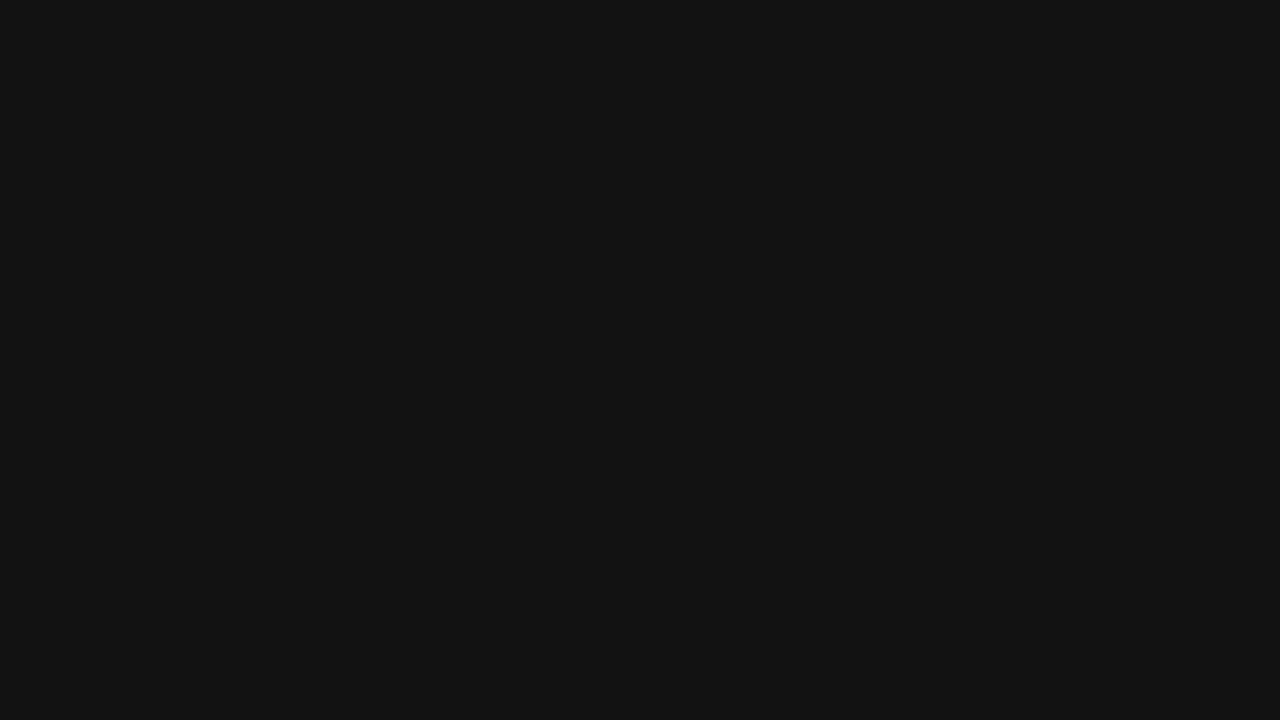

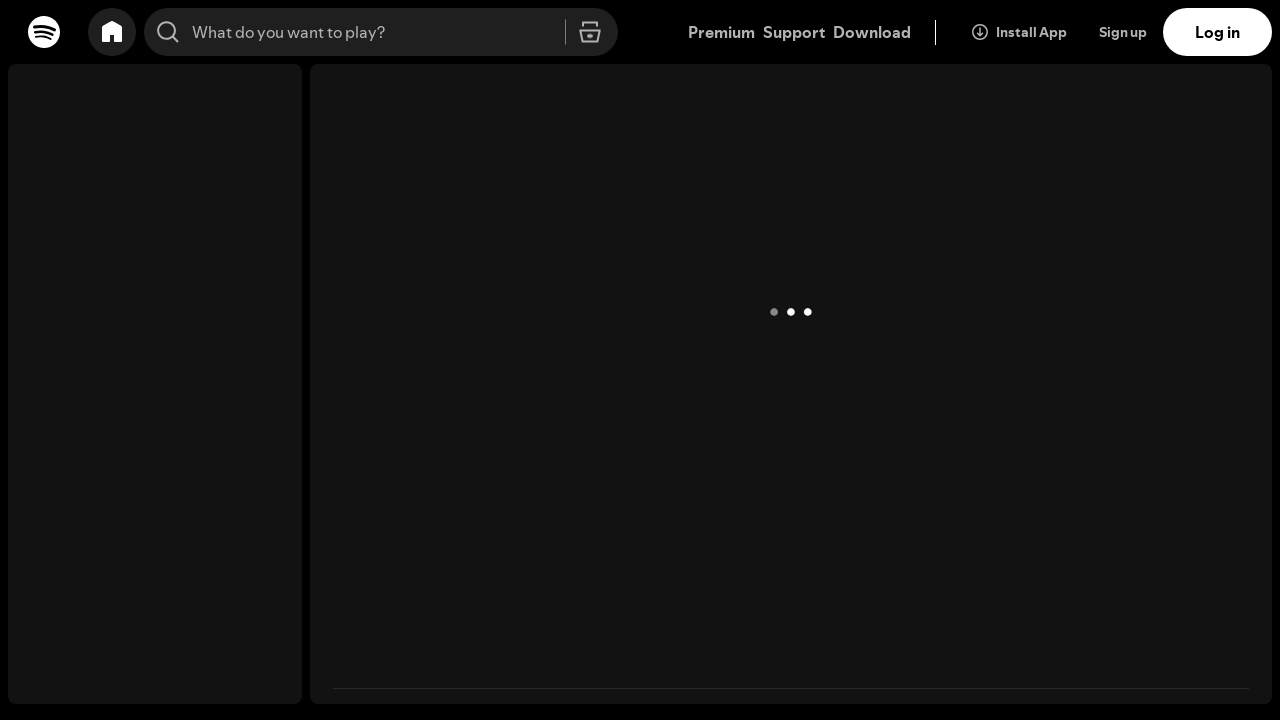